Tests browser execution isolation by navigating to an execution monitor page, creating a DOM element via JavaScript evaluation, and checking the result output

Starting URL: https://prescience-data.github.io/execution-monitor.html

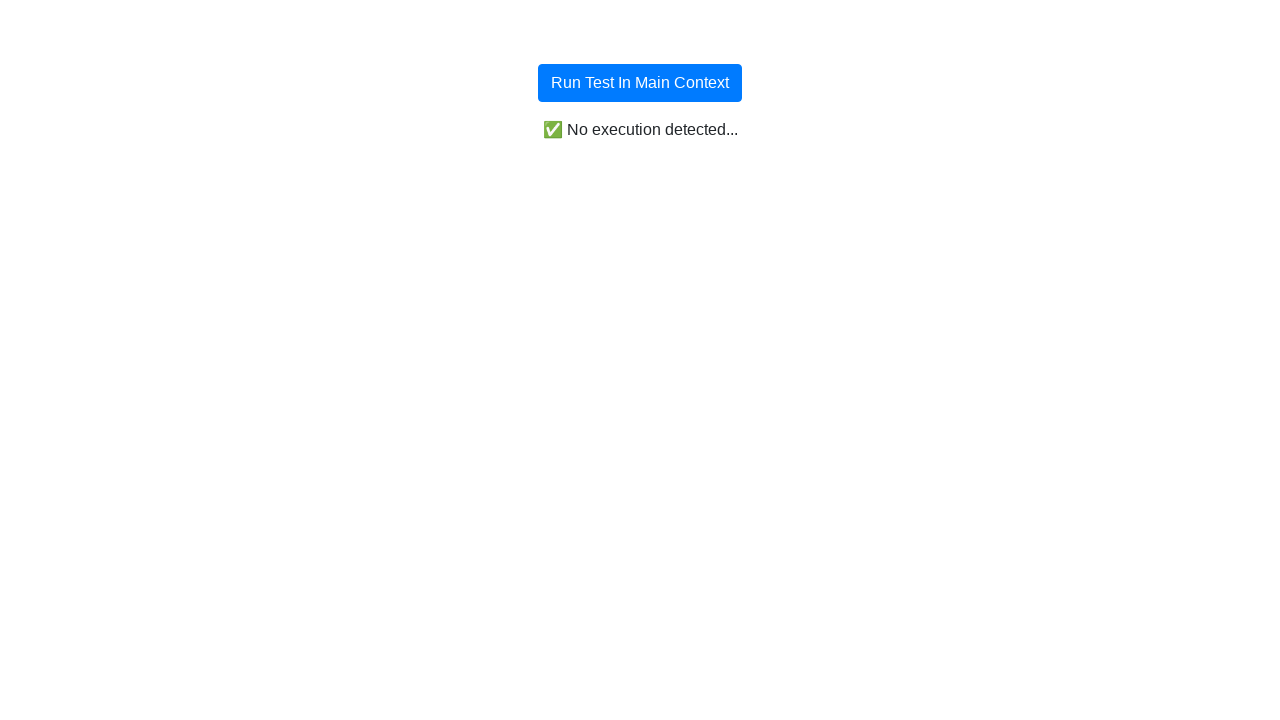

Navigated to execution monitor page
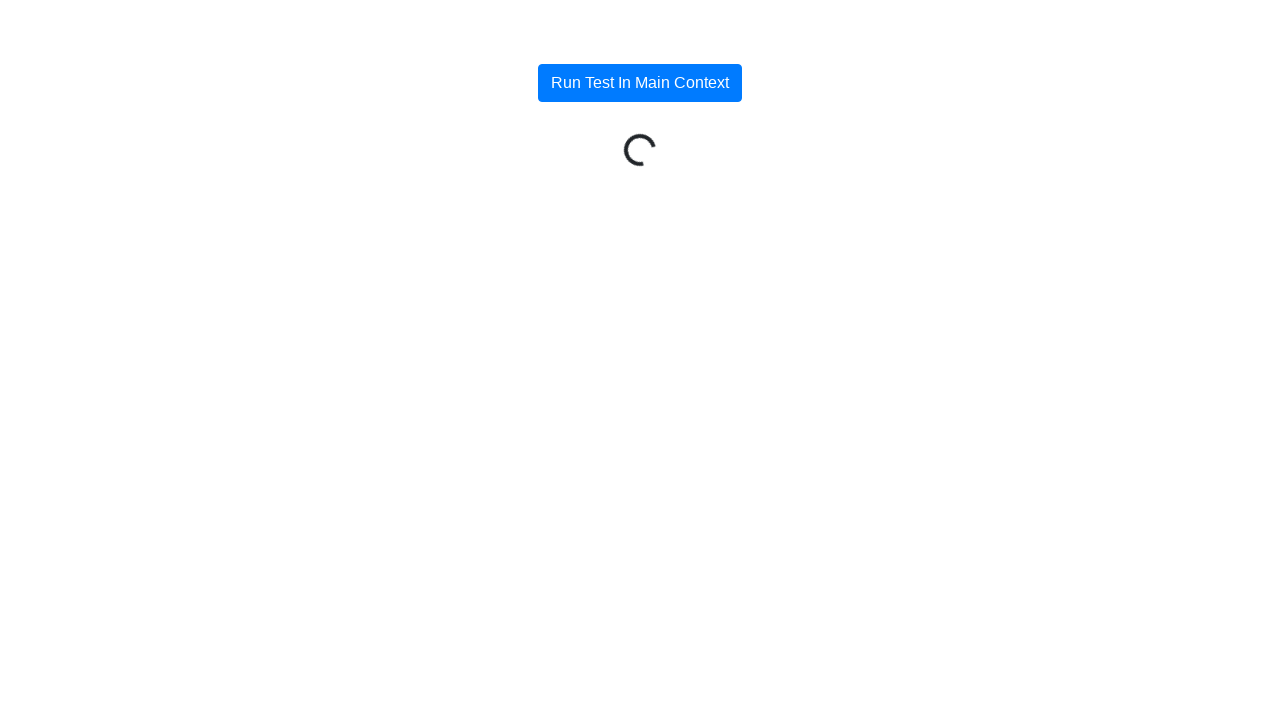

Result element appeared on page
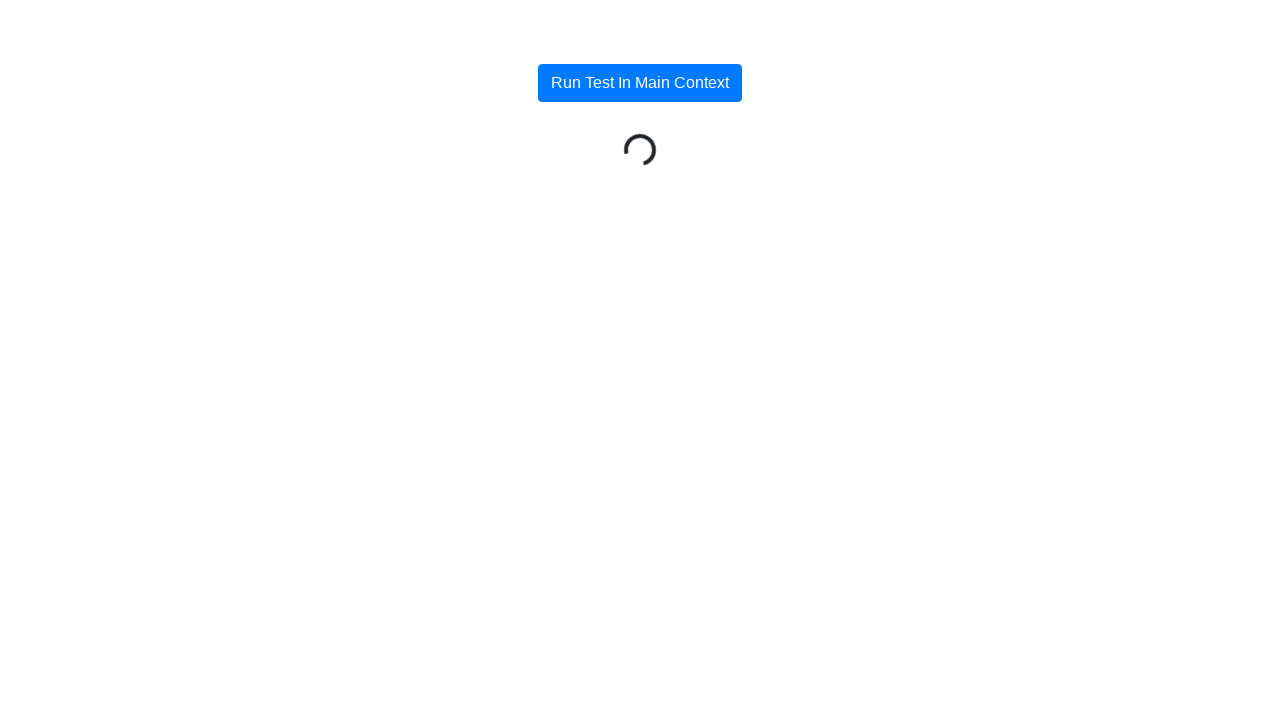

Created new DOM element via JavaScript evaluation
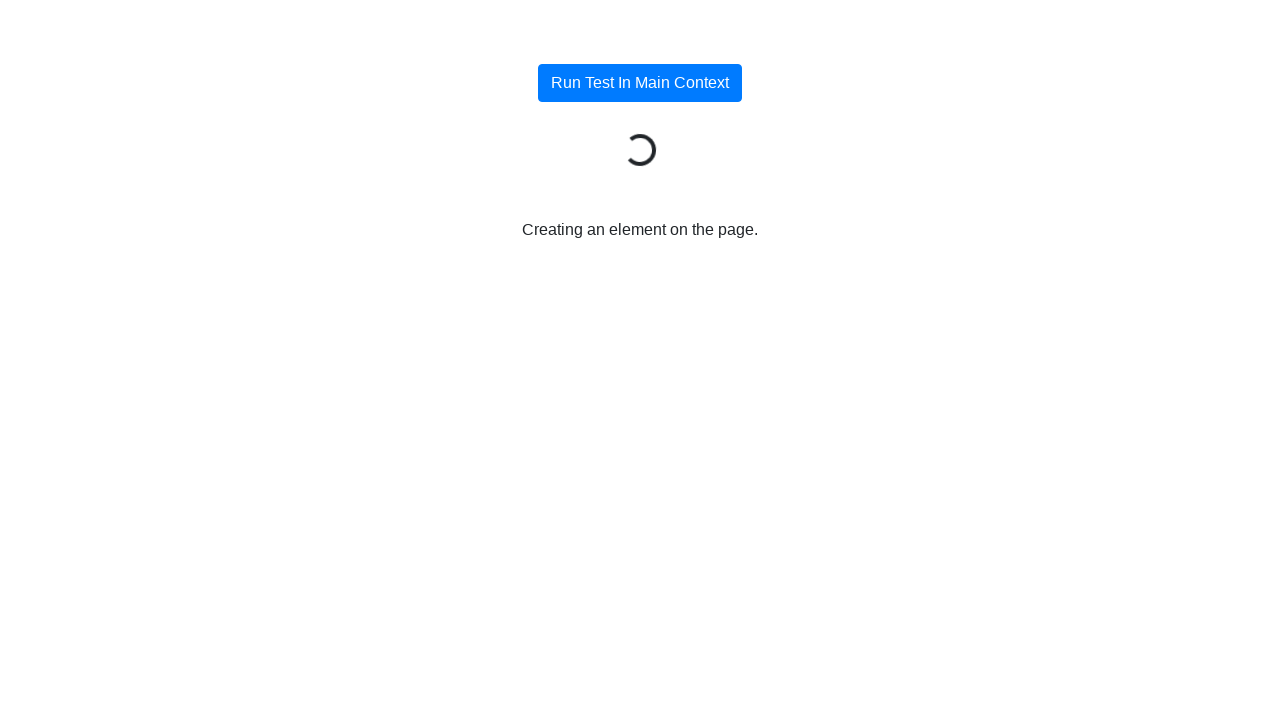

Waited 2 seconds for page processing
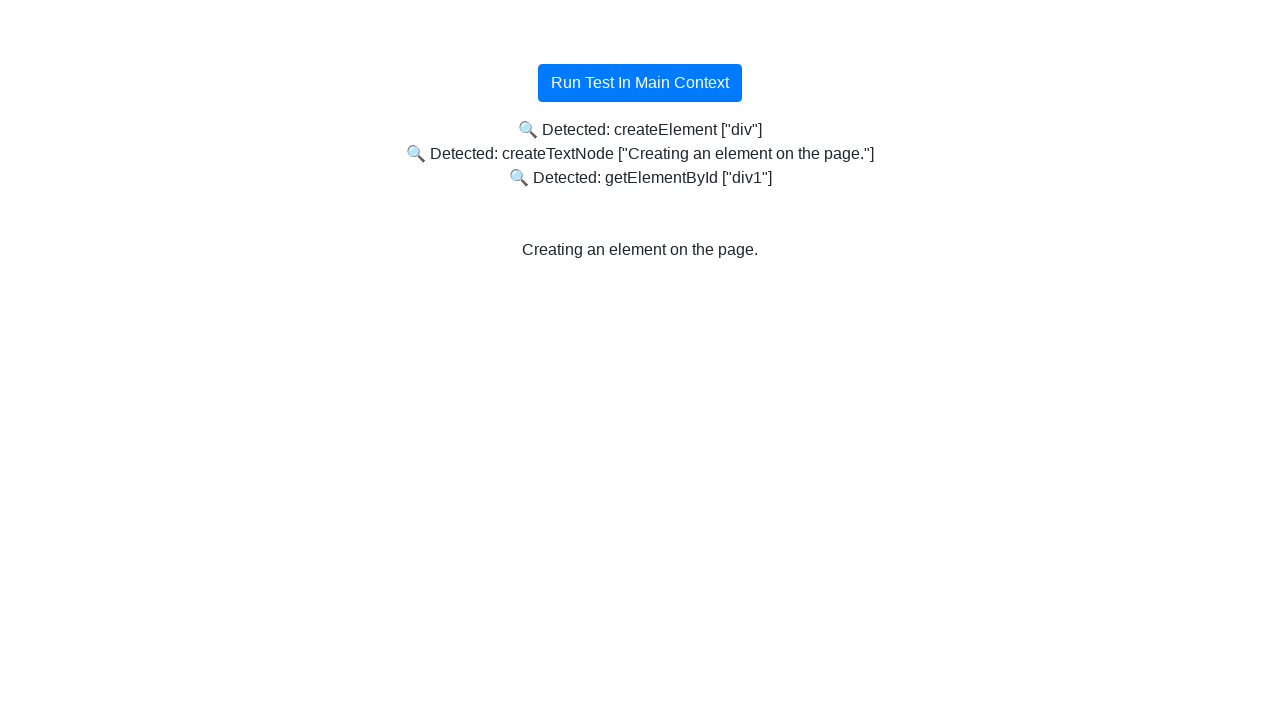

Selected result element
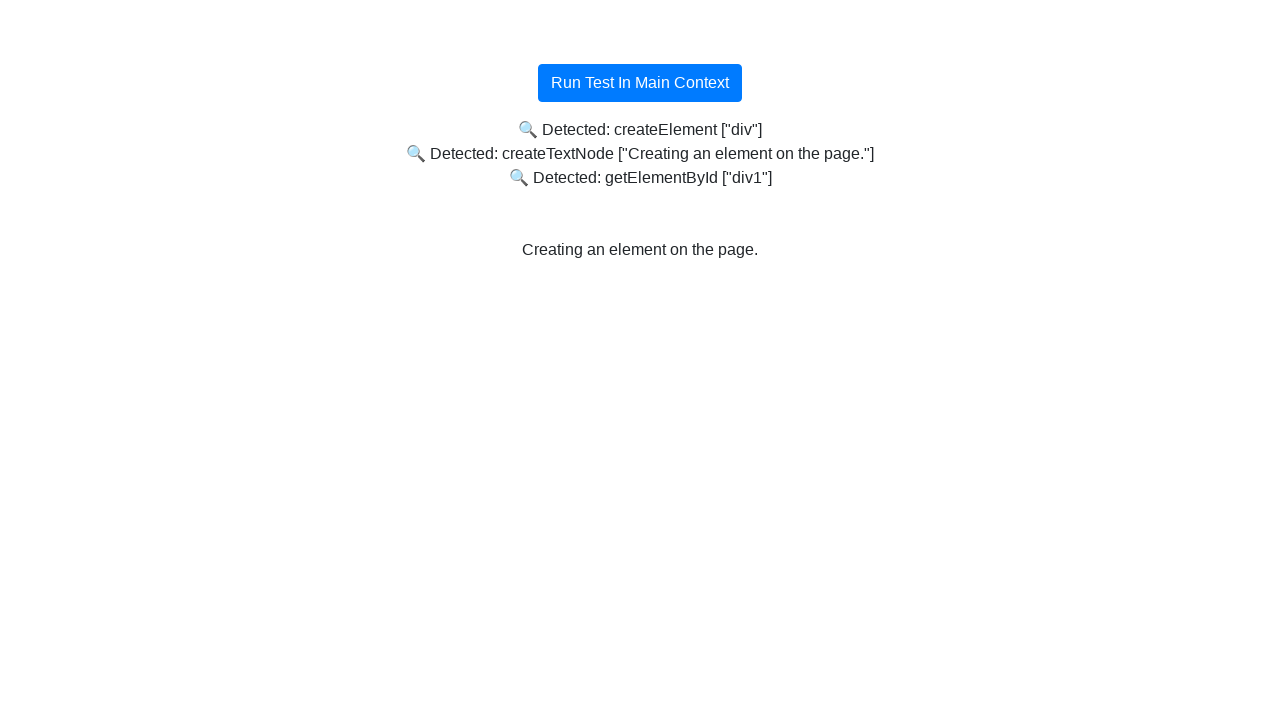

Retrieved result text content: 🔍 Detected: createElement ["div"] 🔍 Detected: createTextNode ["Creating an element on the page."] 🔍 Detected: getElementById ["div1"] 
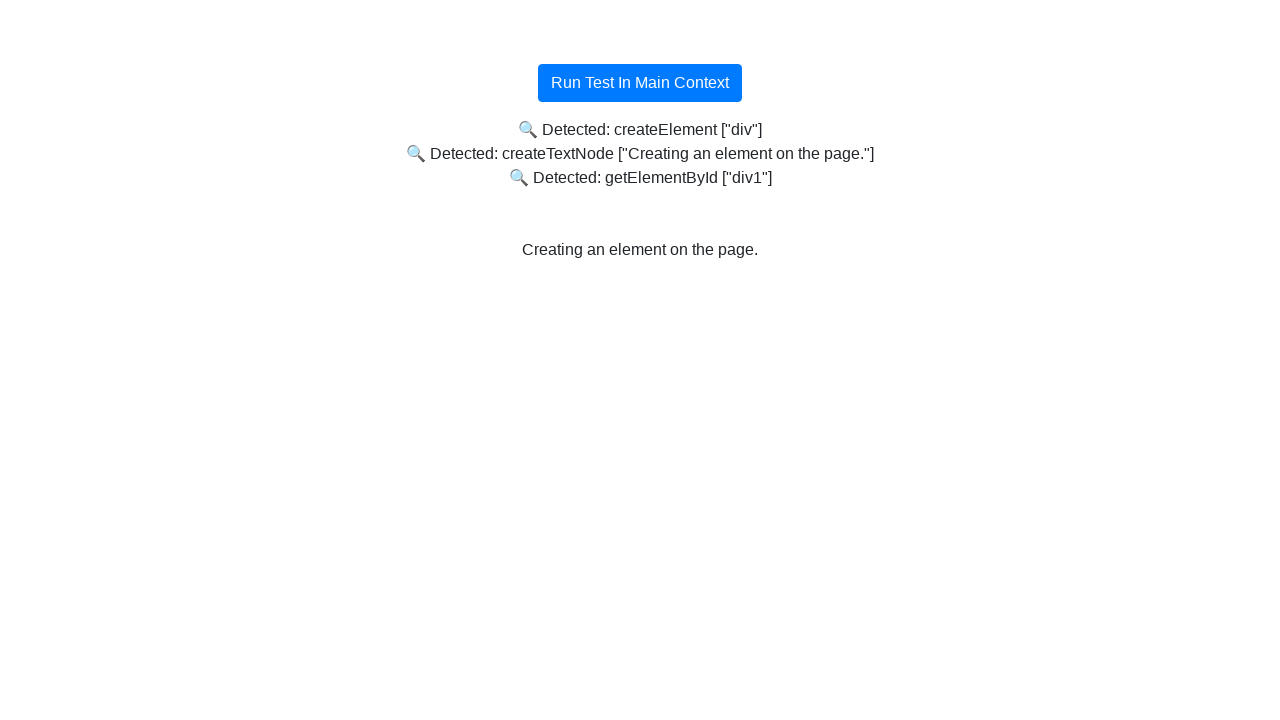

Printed isolated world test result
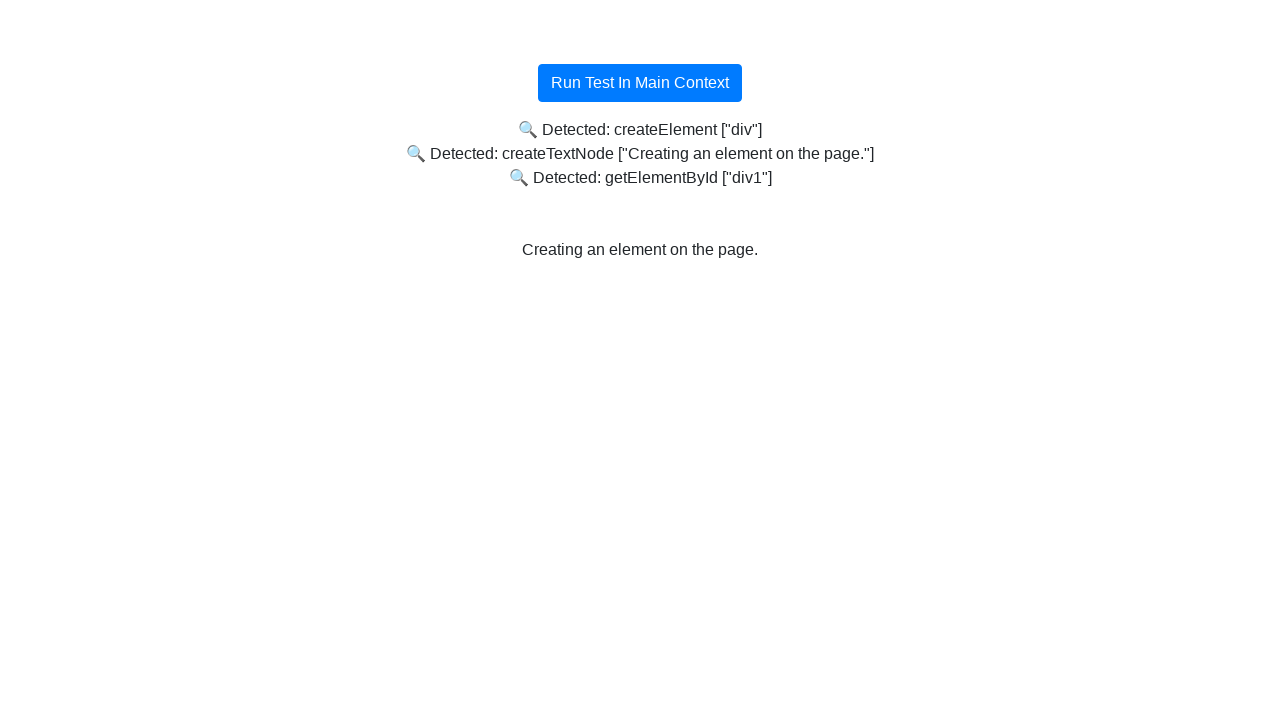

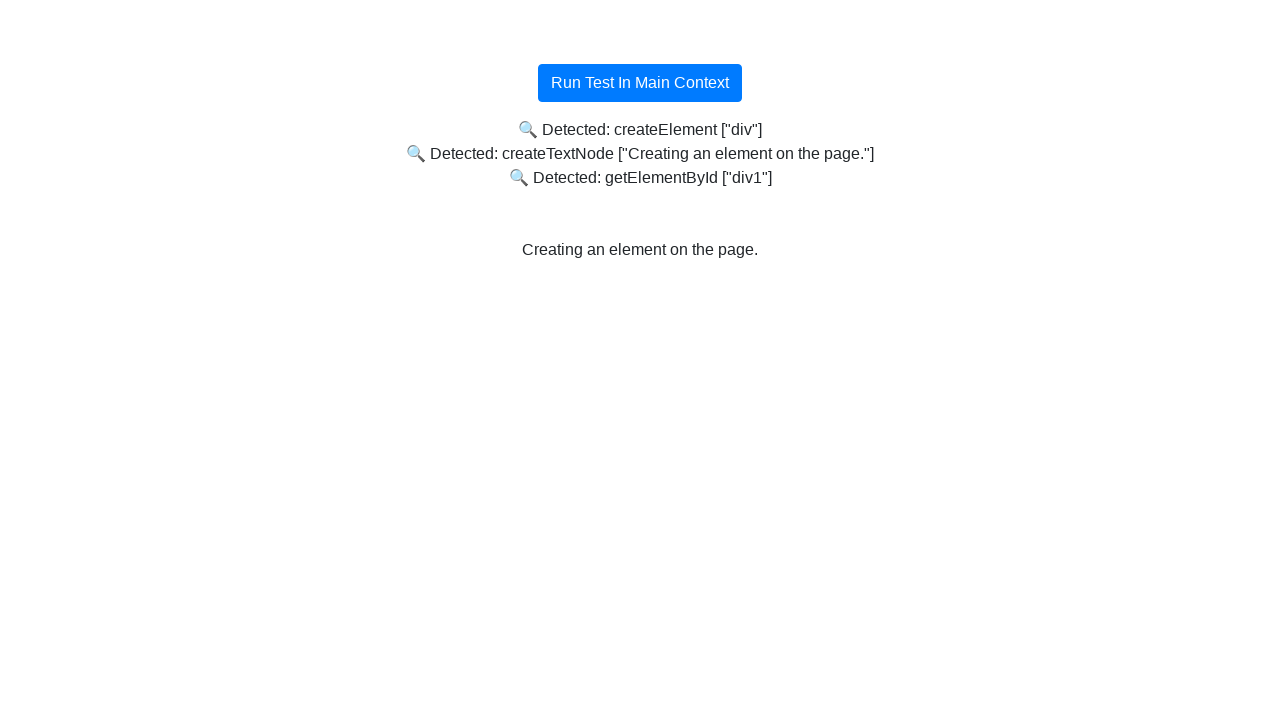